Tests checkbox functionality by navigating to a checkboxes page, finding all checkboxes, and verifying that the second checkbox is checked while the first is not checked on initial page load.

Starting URL: http://the-internet.herokuapp.com/checkboxes

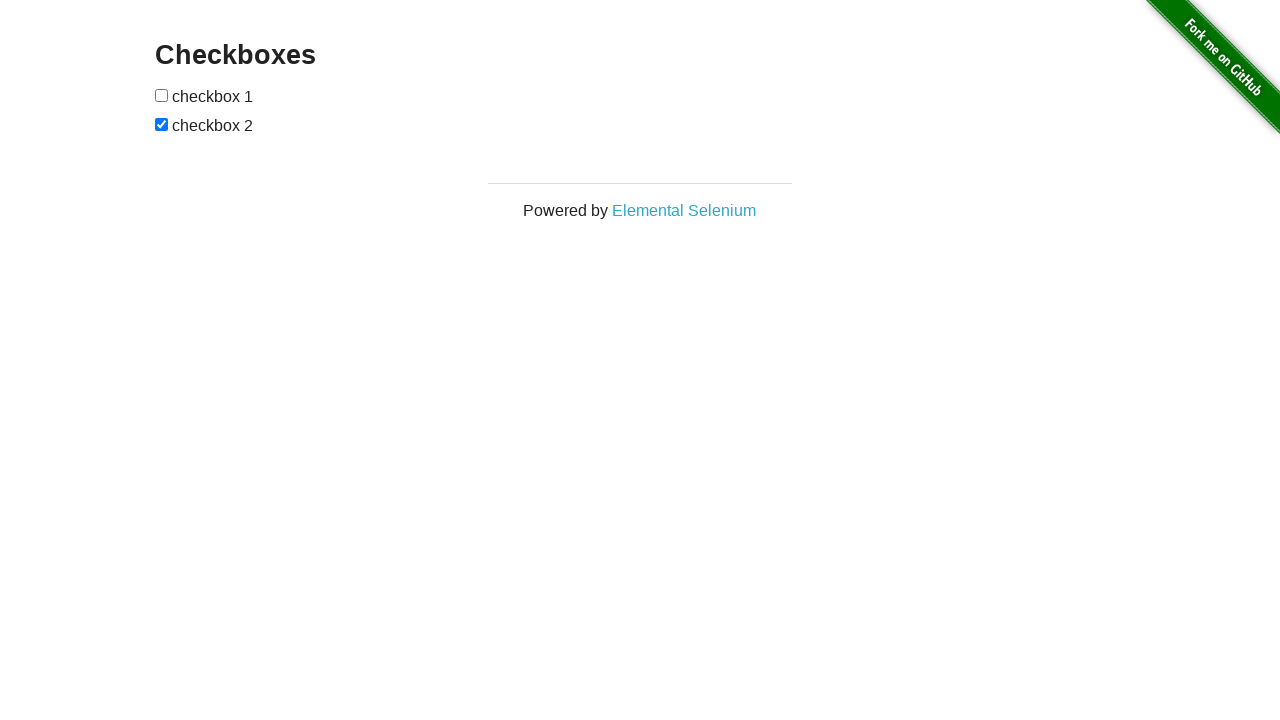

Waited for checkboxes to be present on the page
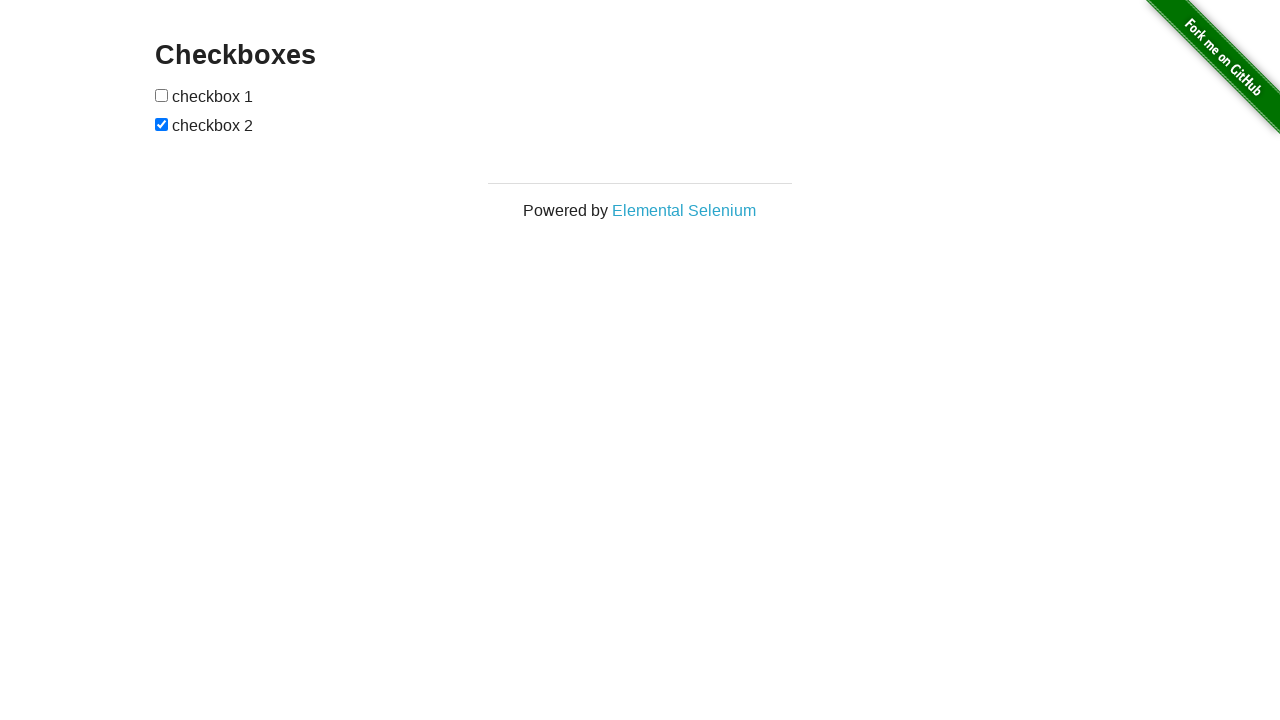

Located all checkboxes on the page
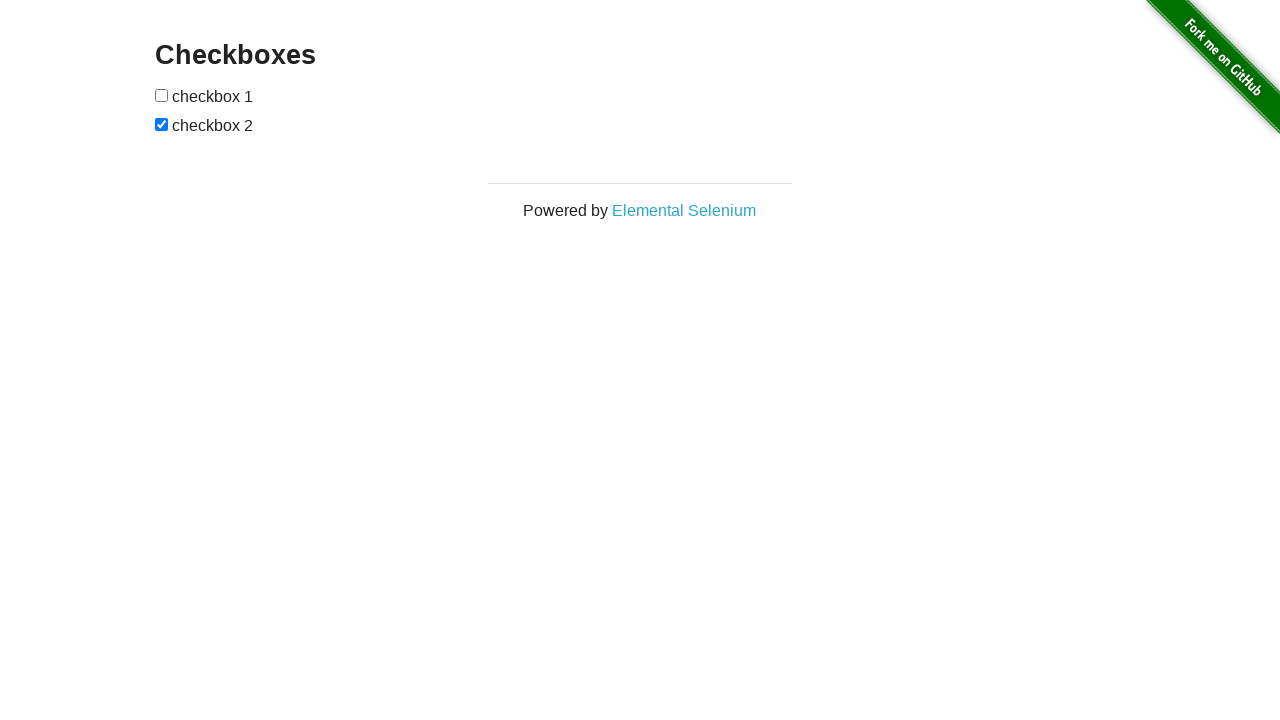

Selected the first checkbox element
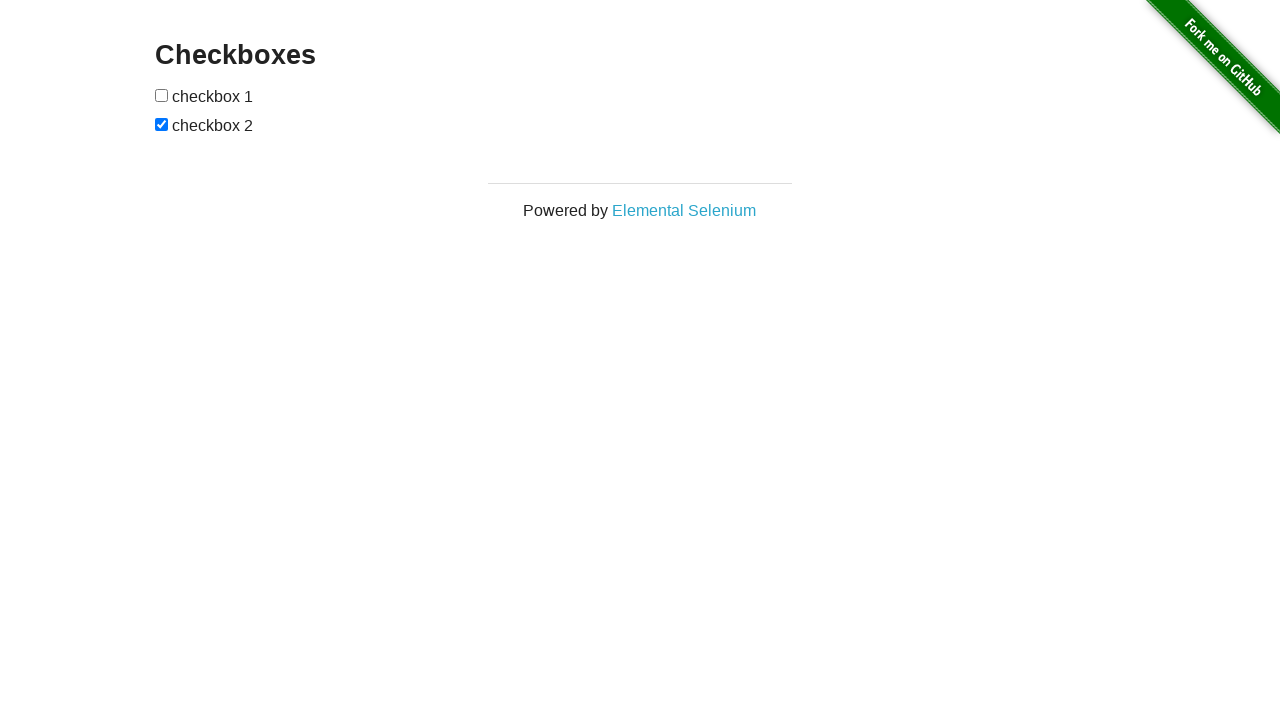

Verified that the first checkbox is not checked on initial page load
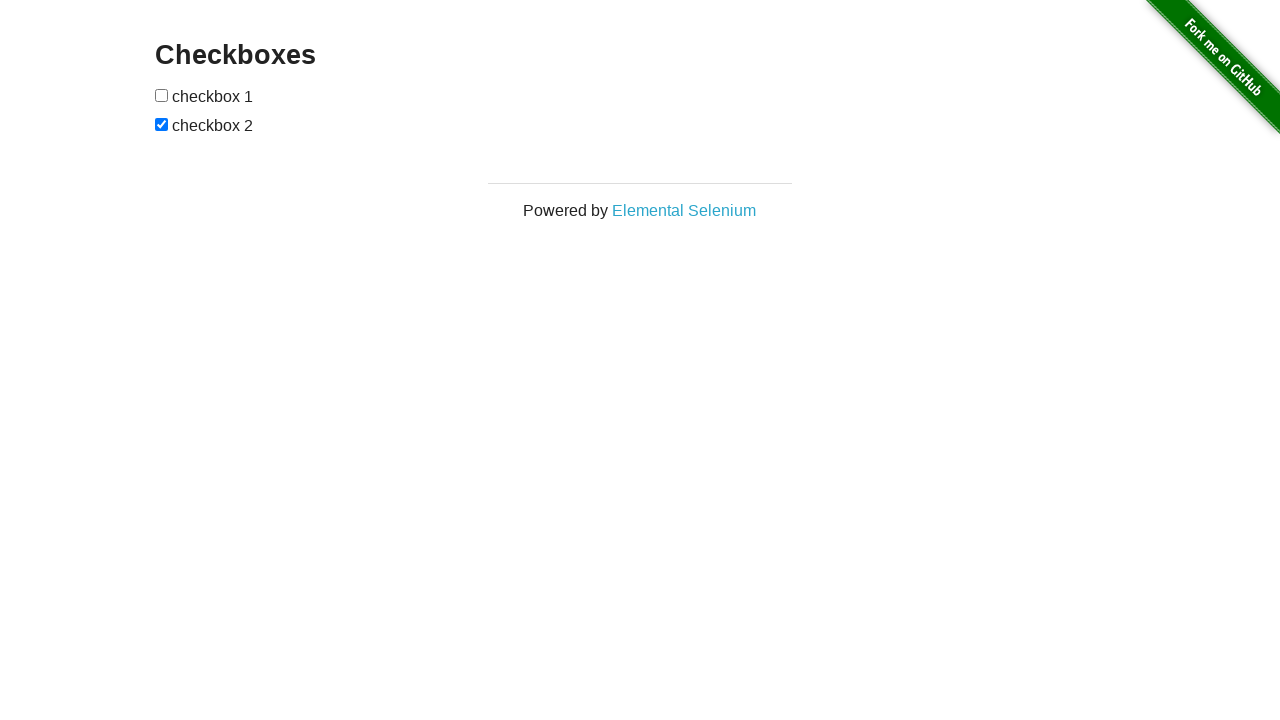

Selected the second checkbox element
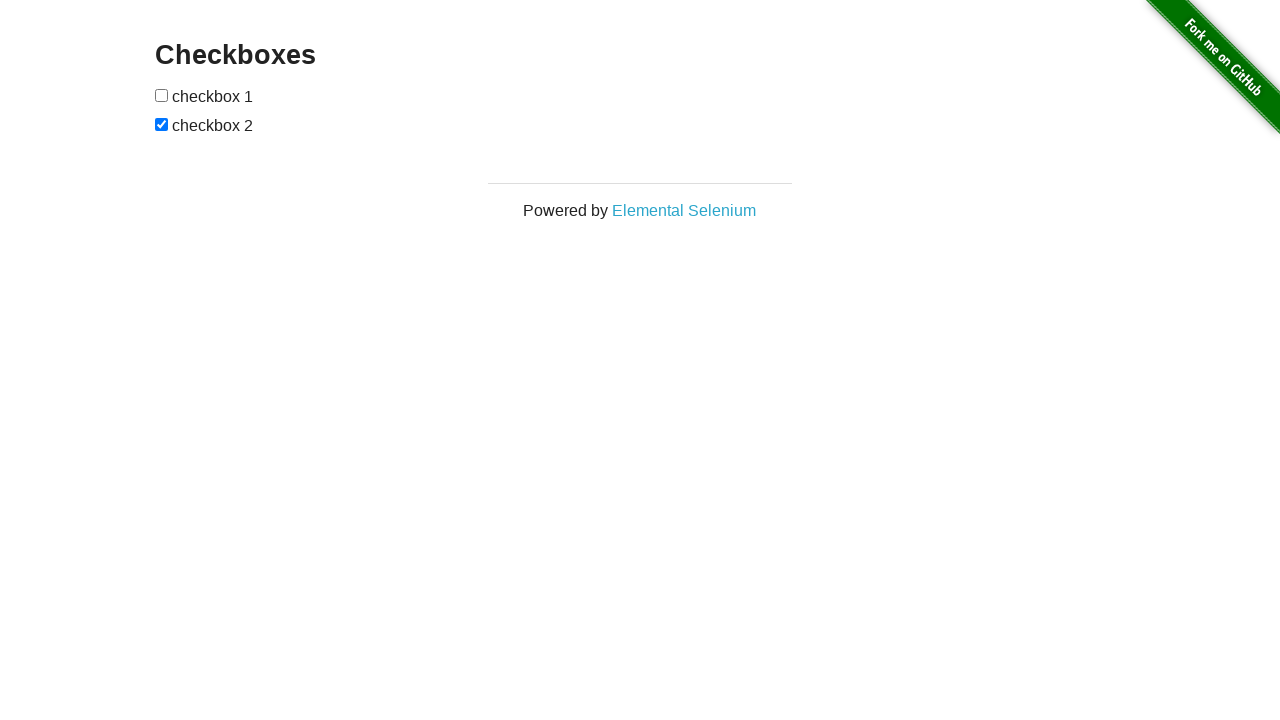

Verified that the second checkbox is checked on initial page load
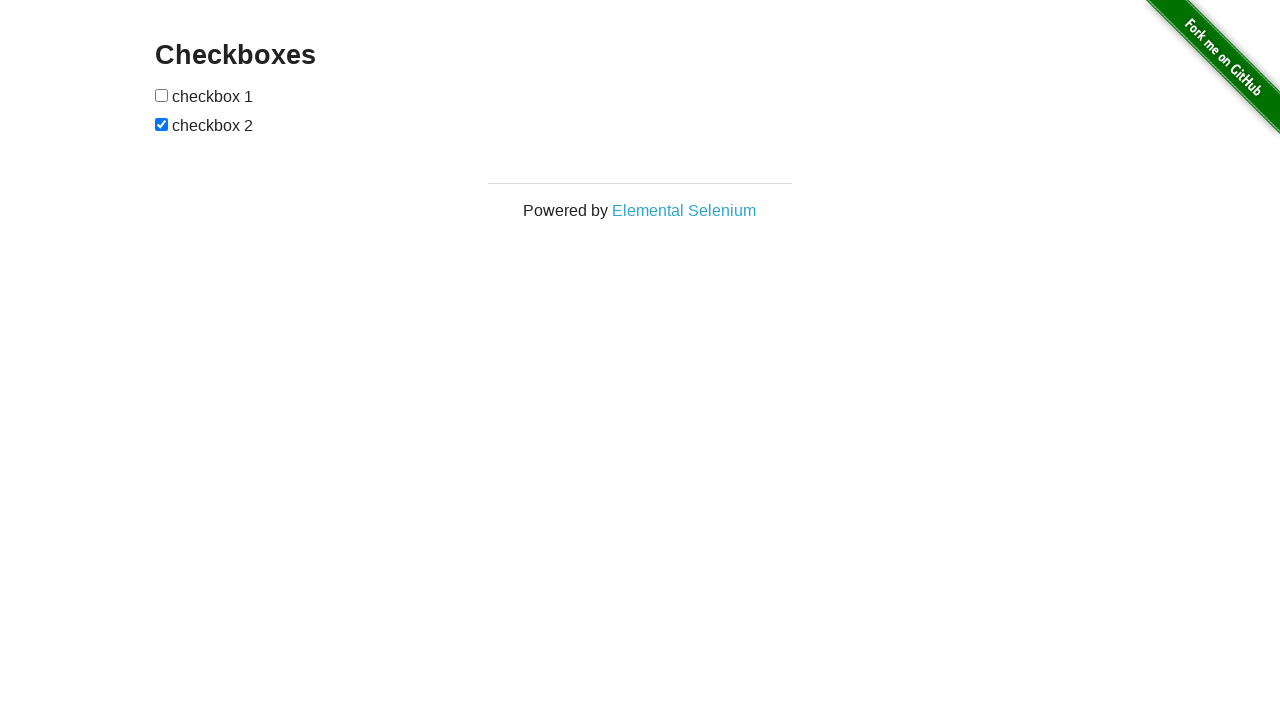

Clicked the first checkbox to check it at (162, 95) on input[type="checkbox"] >> nth=0
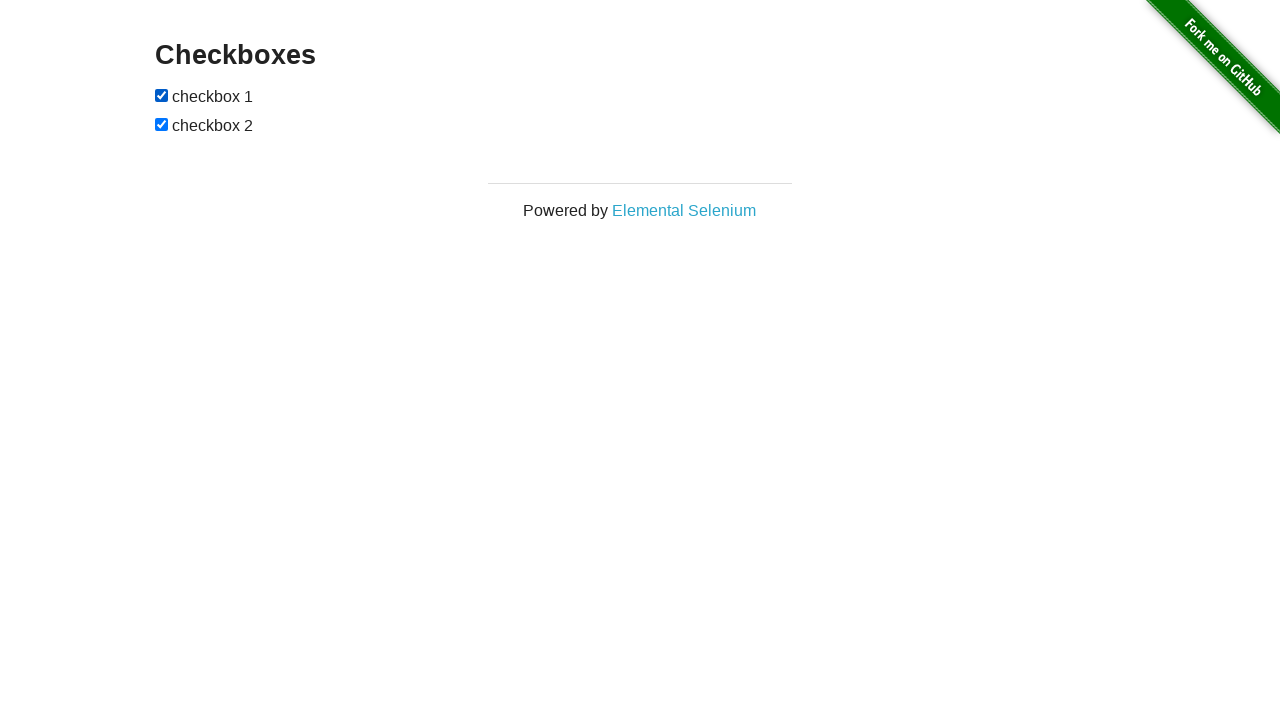

Verified that the first checkbox is now checked after clicking
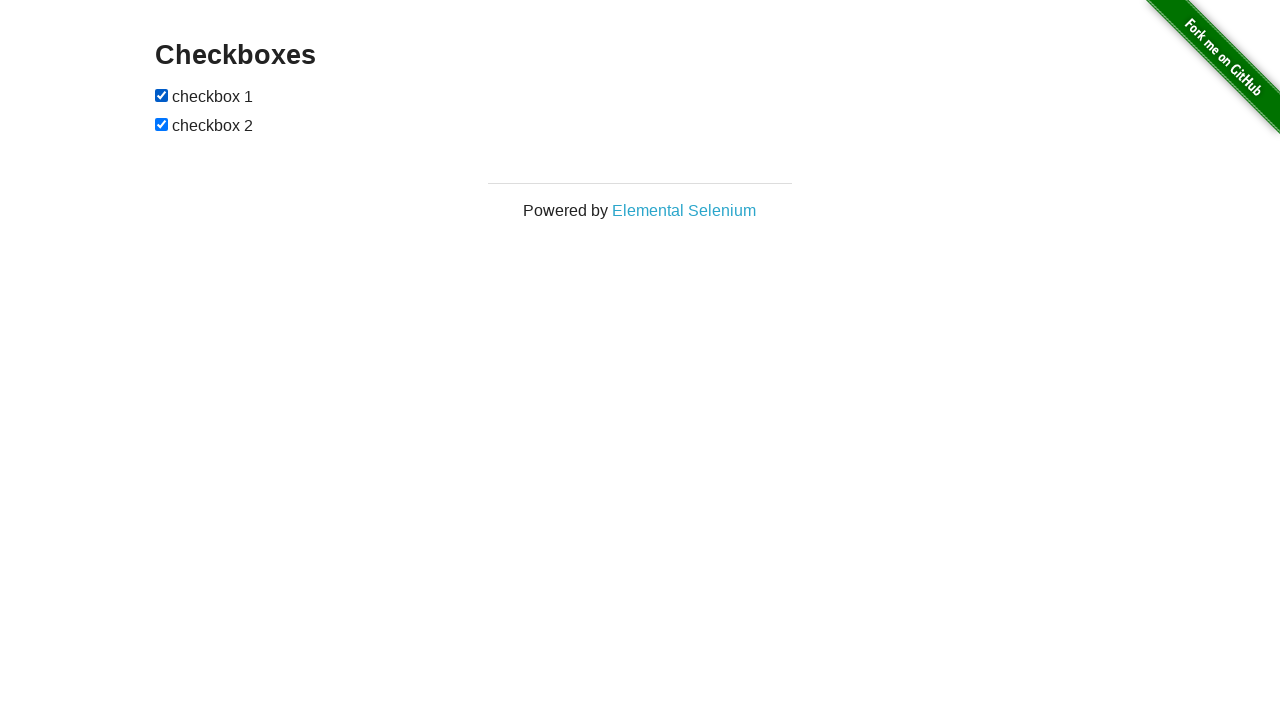

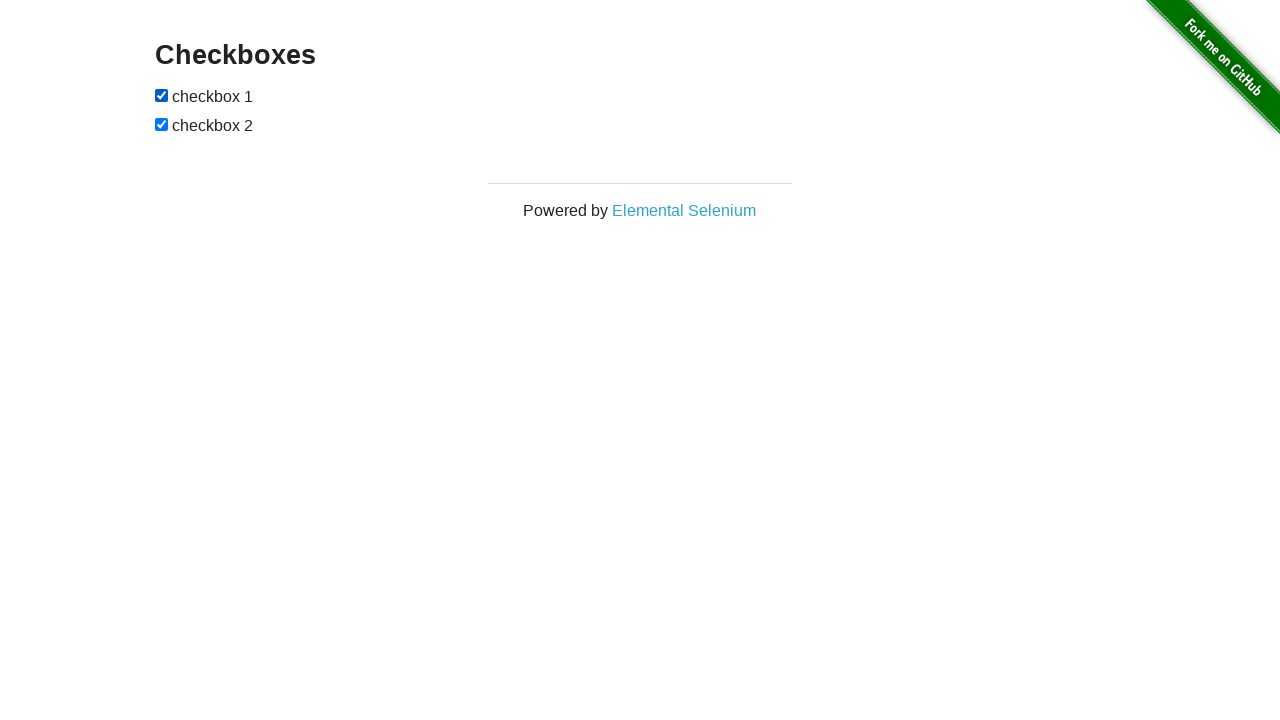